Tests JavaScript alert handling by clicking a button to trigger an alert, reading the alert text, and then accepting the alert

Starting URL: http://www.tizag.com/javascriptT/javascriptalert.php

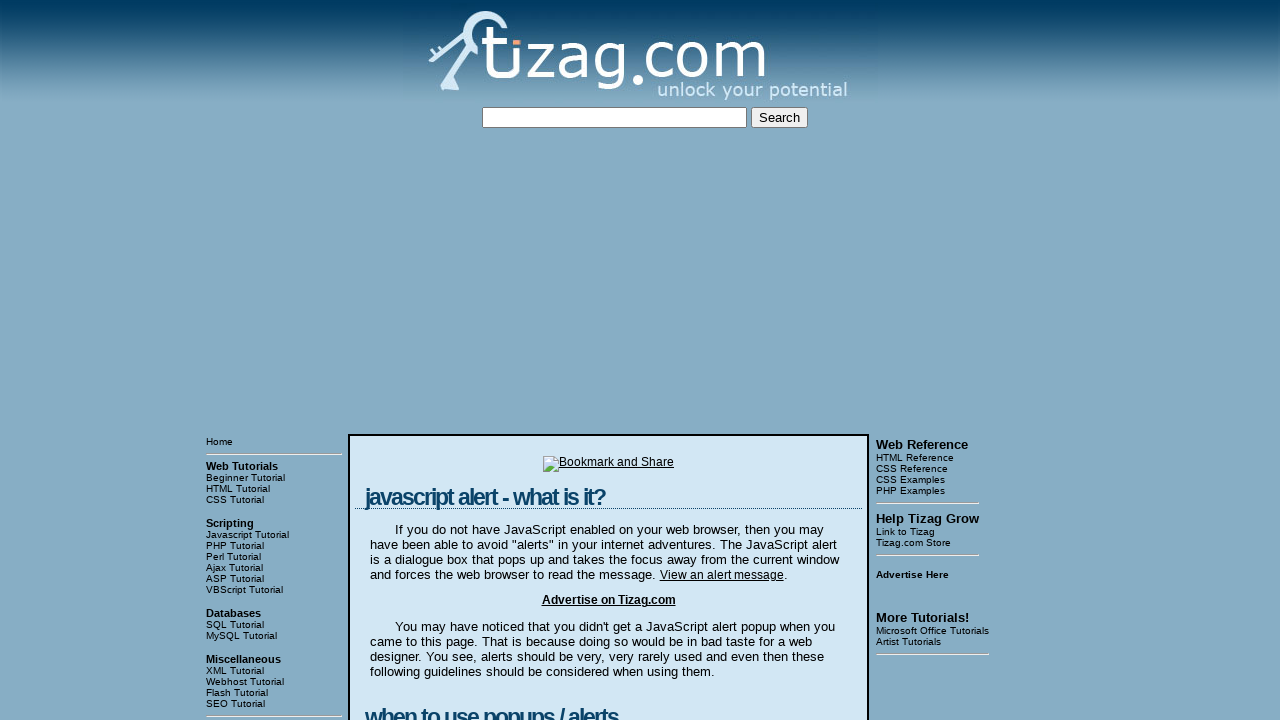

Clicked 'Confirmation Alert' button to trigger alert at (428, 361) on input[value='Confirmation Alert']
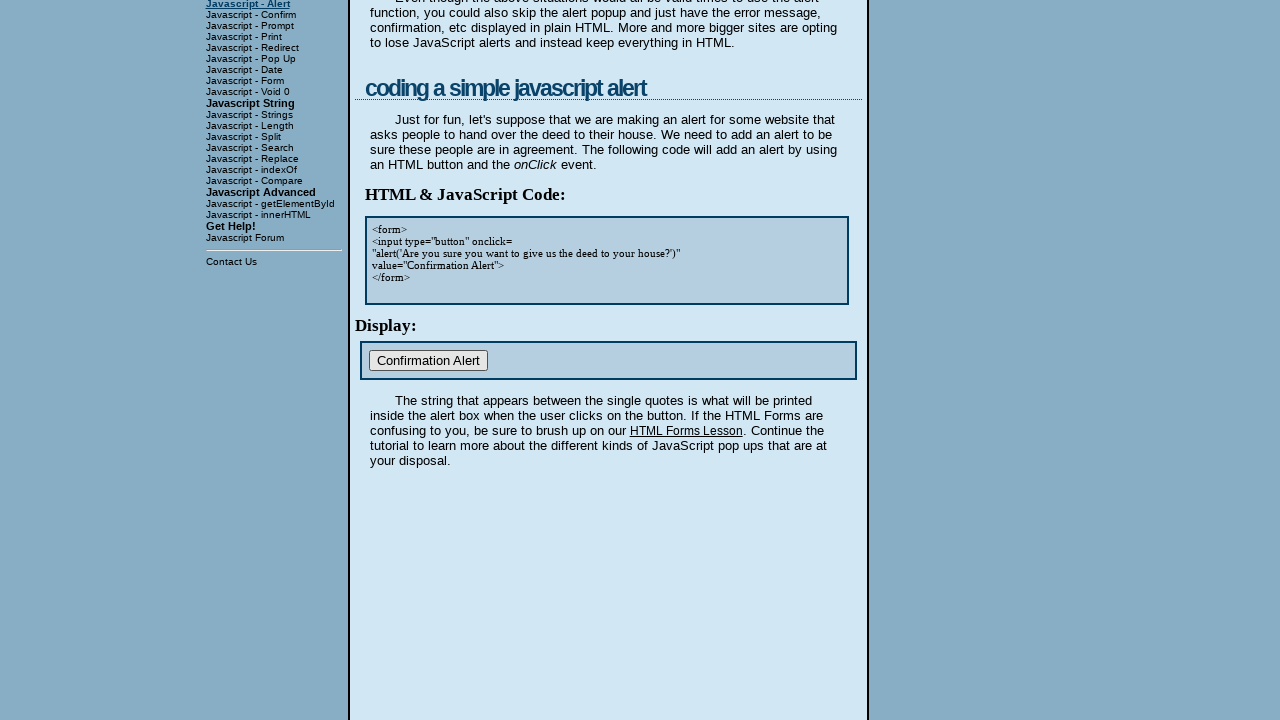

Set up dialog handler to accept alerts
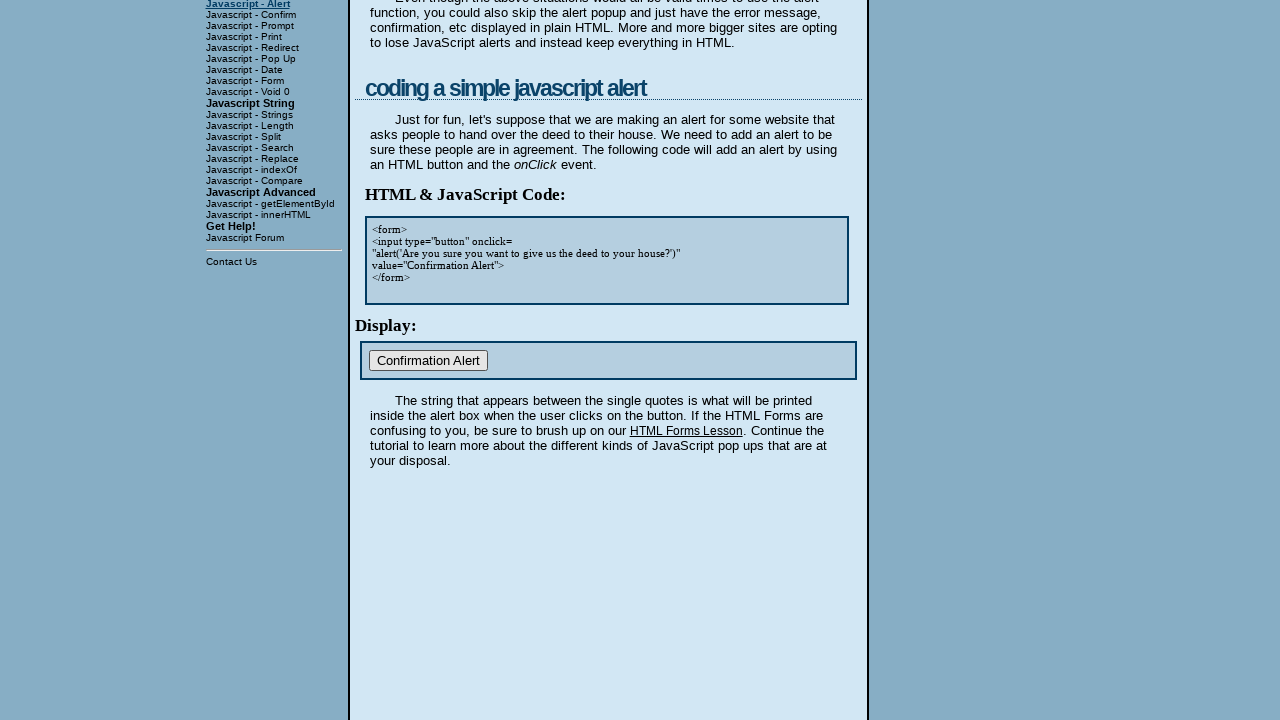

Clicked 'Confirmation Alert' button again to trigger alert at (428, 361) on input[type='button'][value='Confirmation Alert']
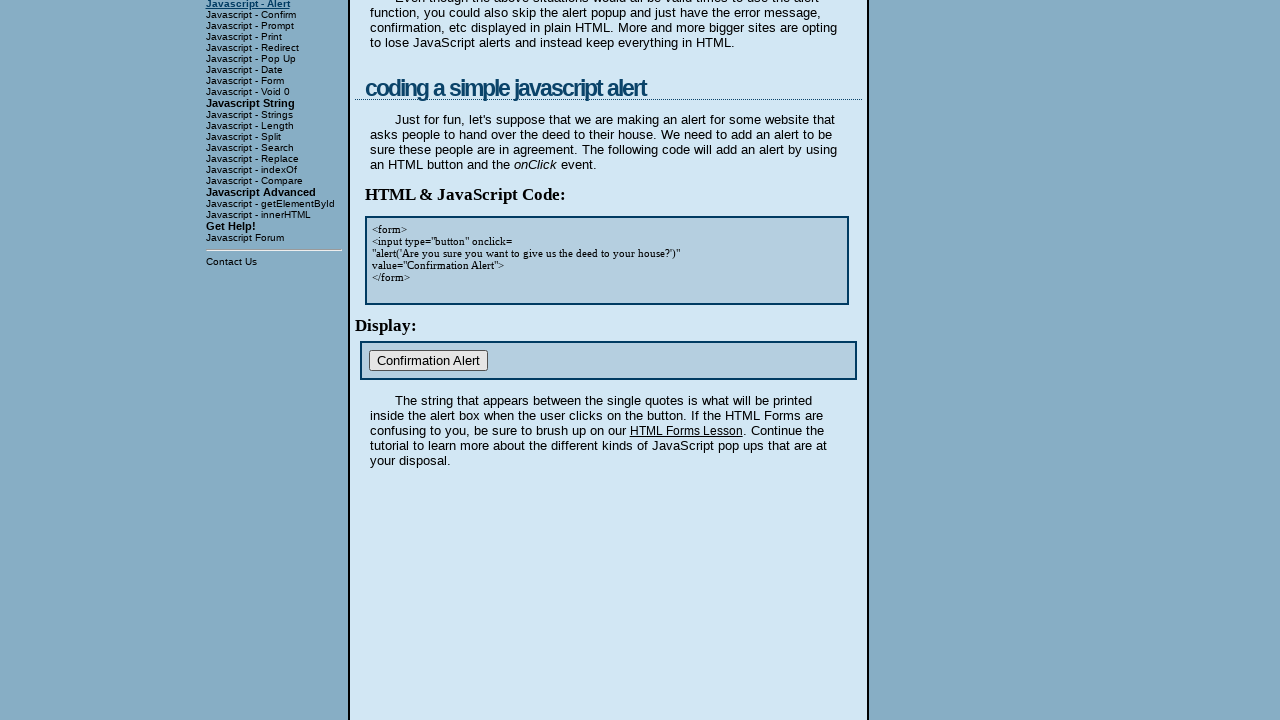

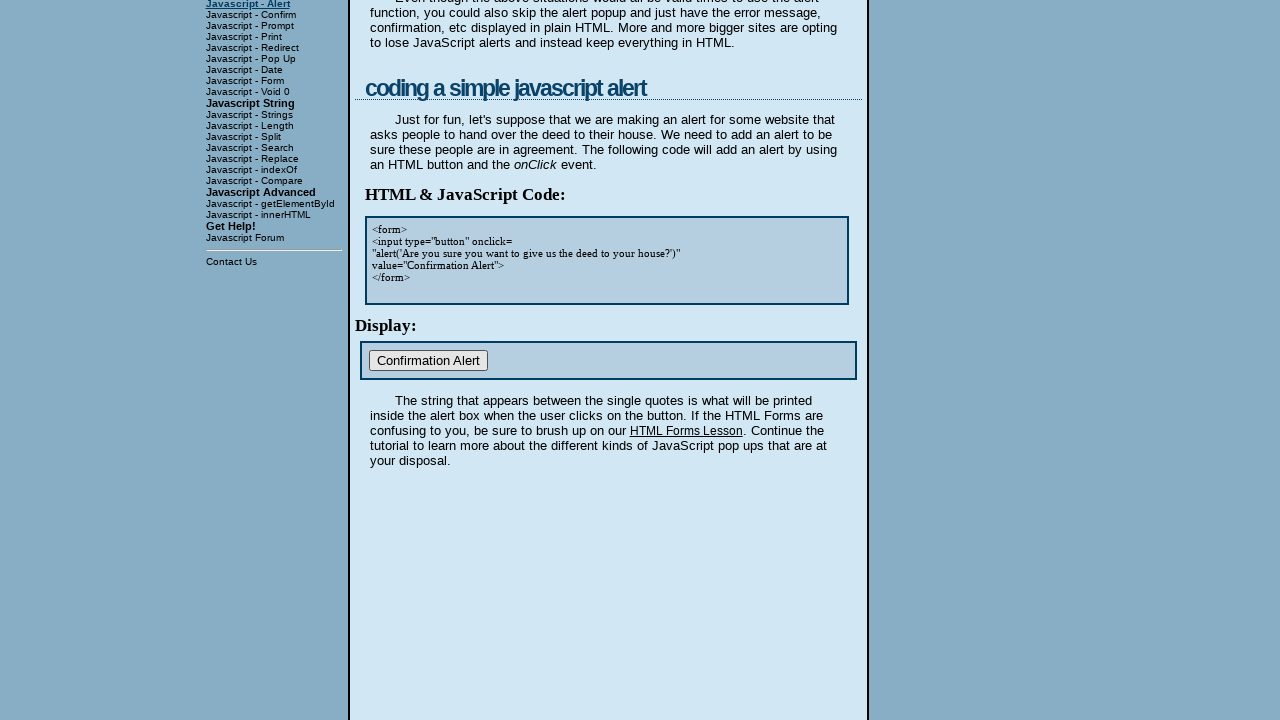